Tests basic browser navigation commands by navigating to Flipkart, then using back, forward, and refresh operations

Starting URL: https://www.flipkart.com/

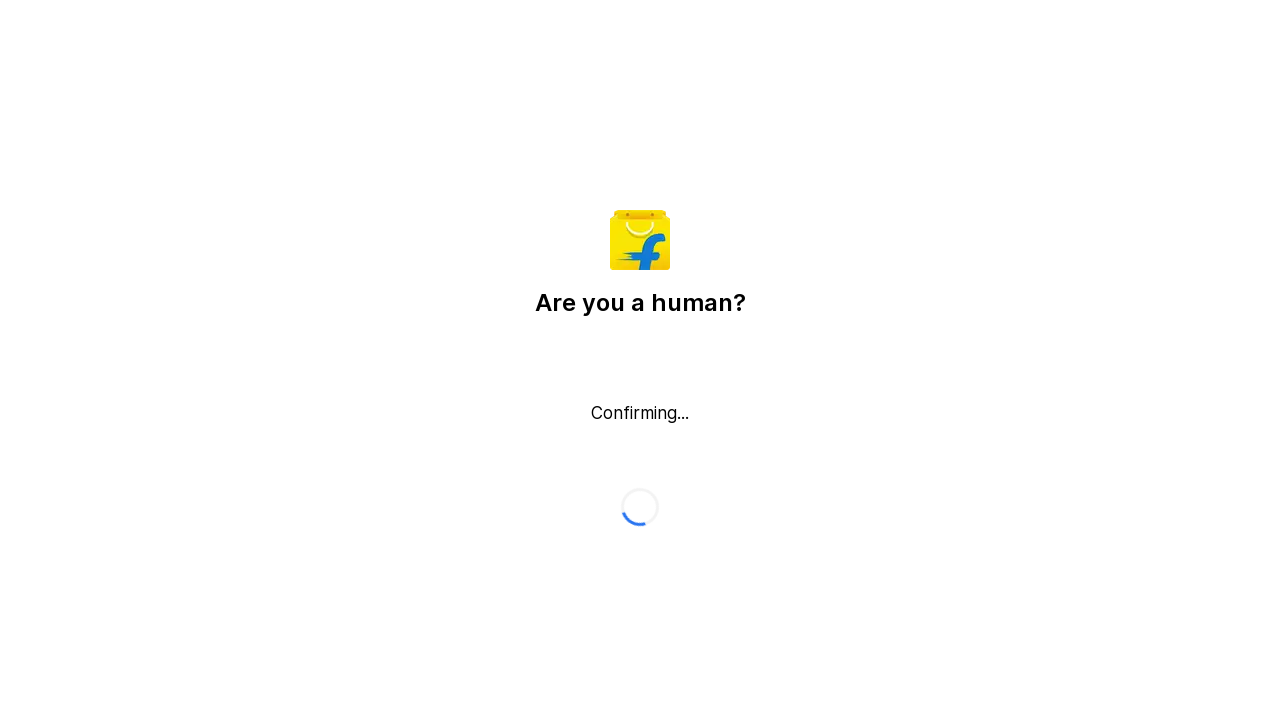

Navigated back to previous page
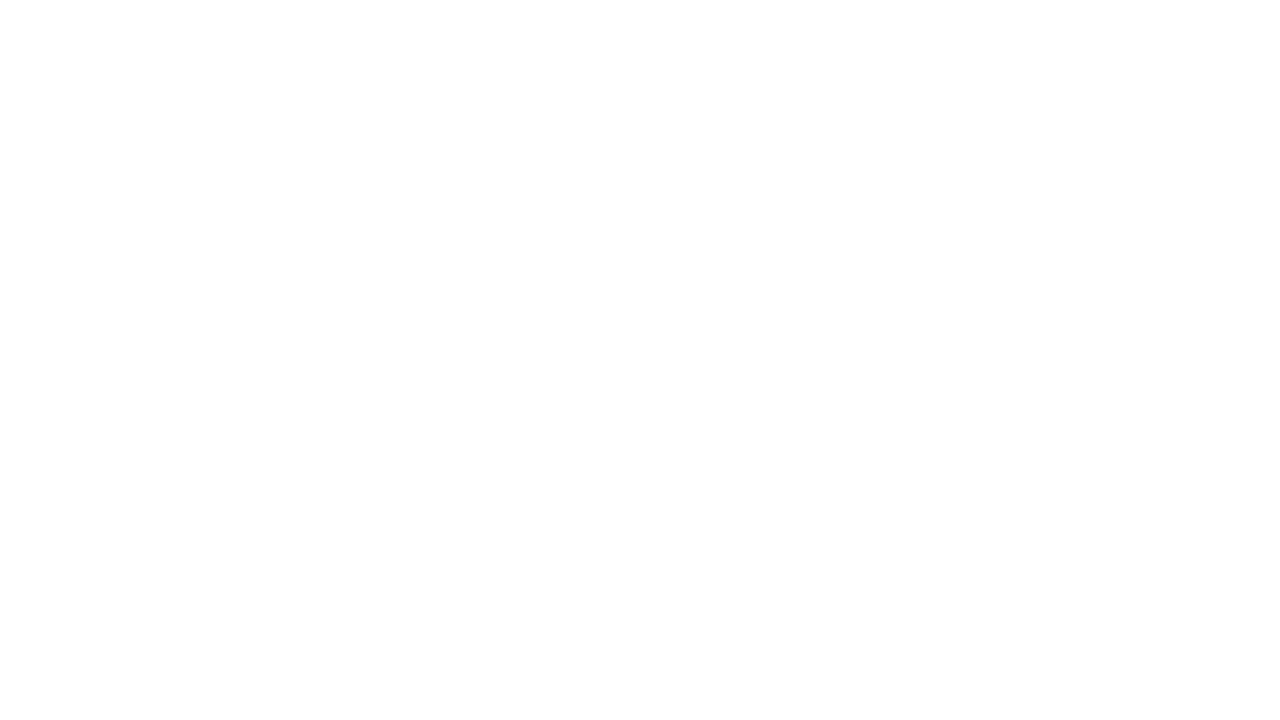

Navigated forward to Flipkart
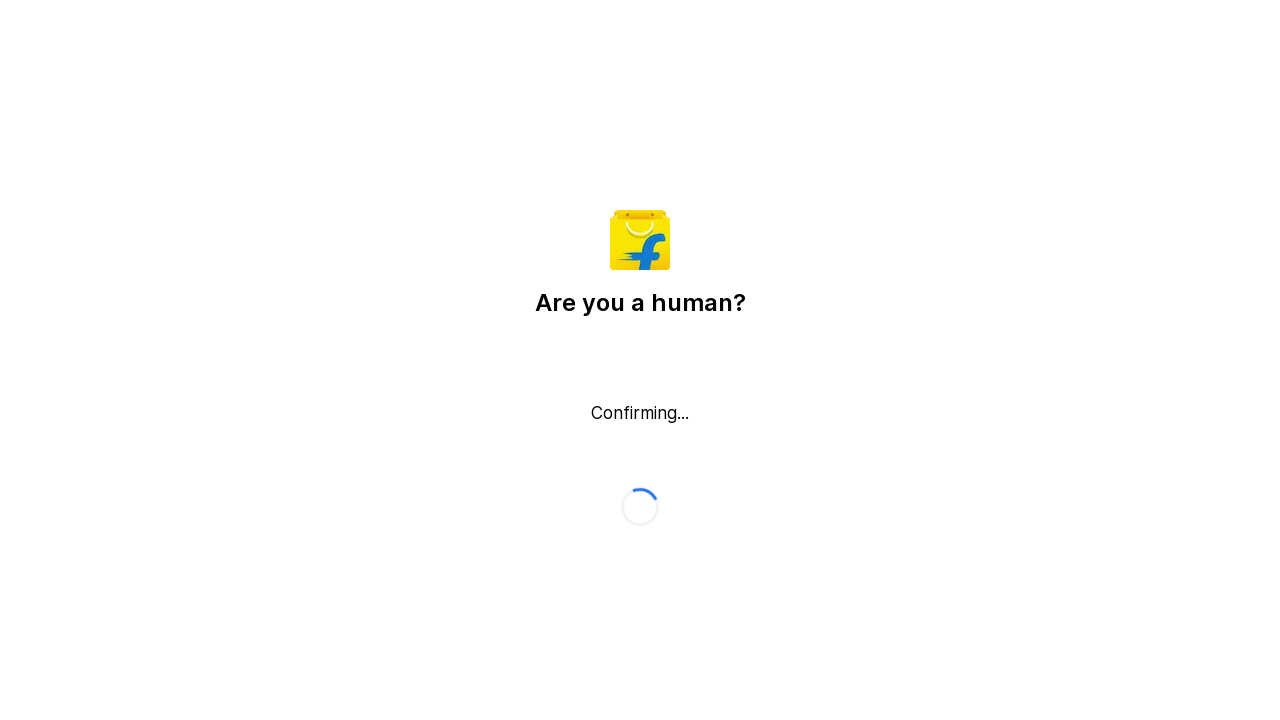

Refreshed the Flipkart page
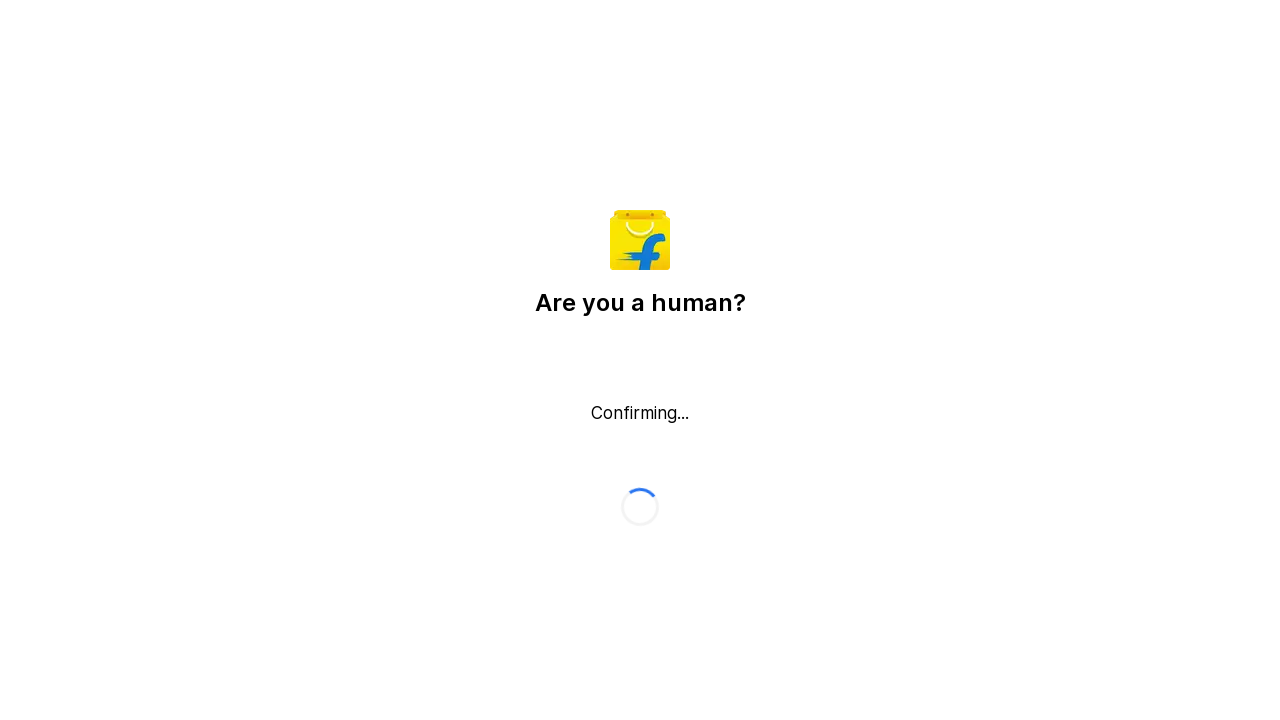

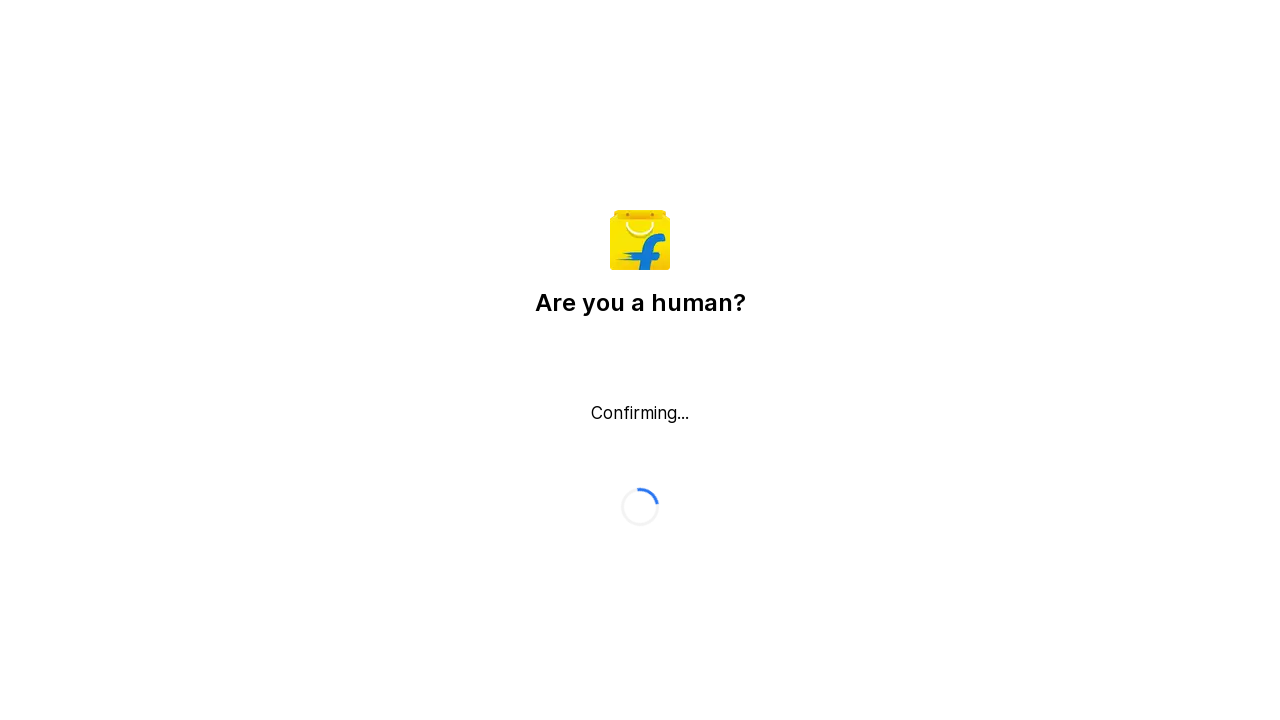